Tests page scrolling functionality on the Taiwan Foundation for Democracy website by pressing arrow down keys and performing mouse wheel scroll actions to navigate down the page.

Starting URL: https://www.tfdf.org.tw/

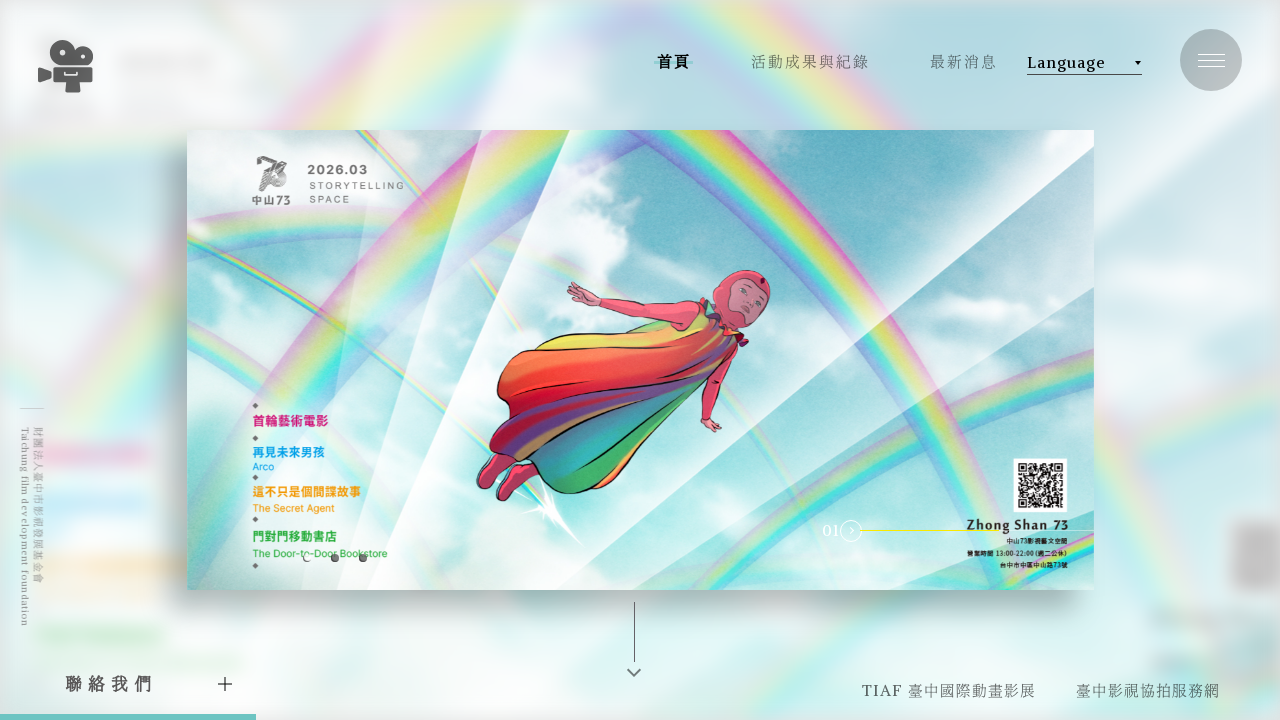

Pressed ArrowDown key to scroll page
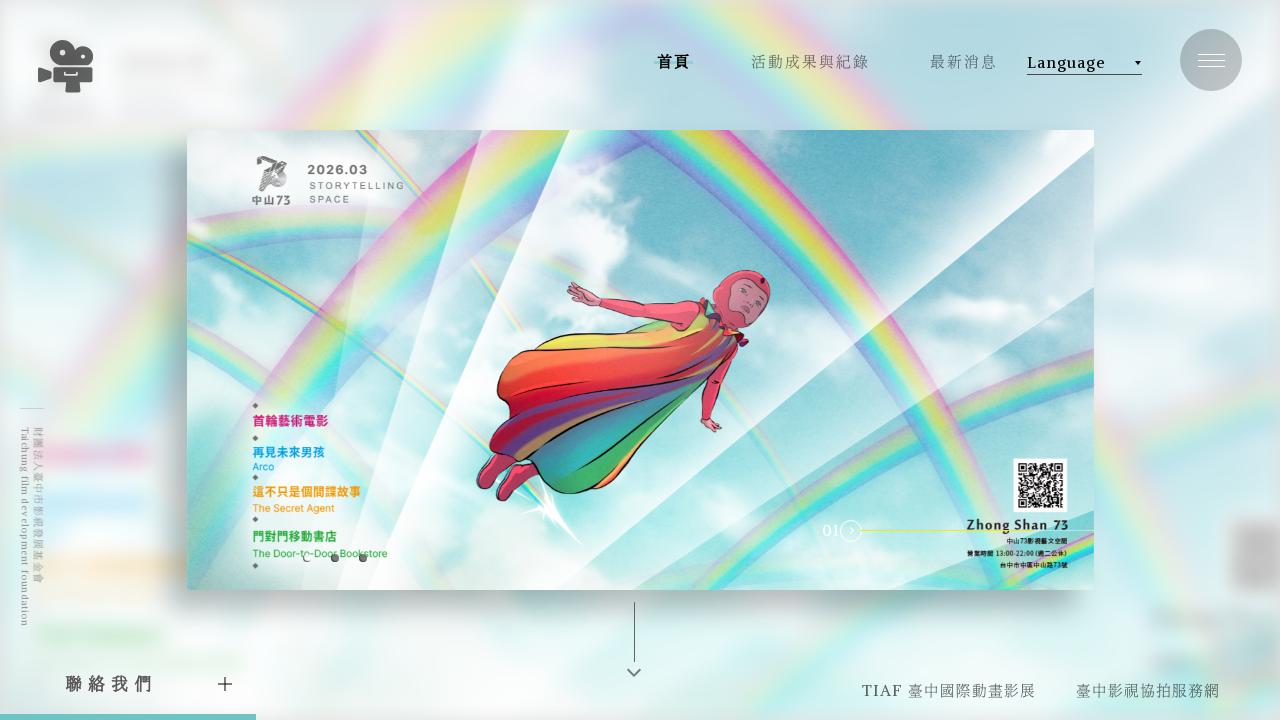

Scrolled down using mouse wheel (1st scroll)
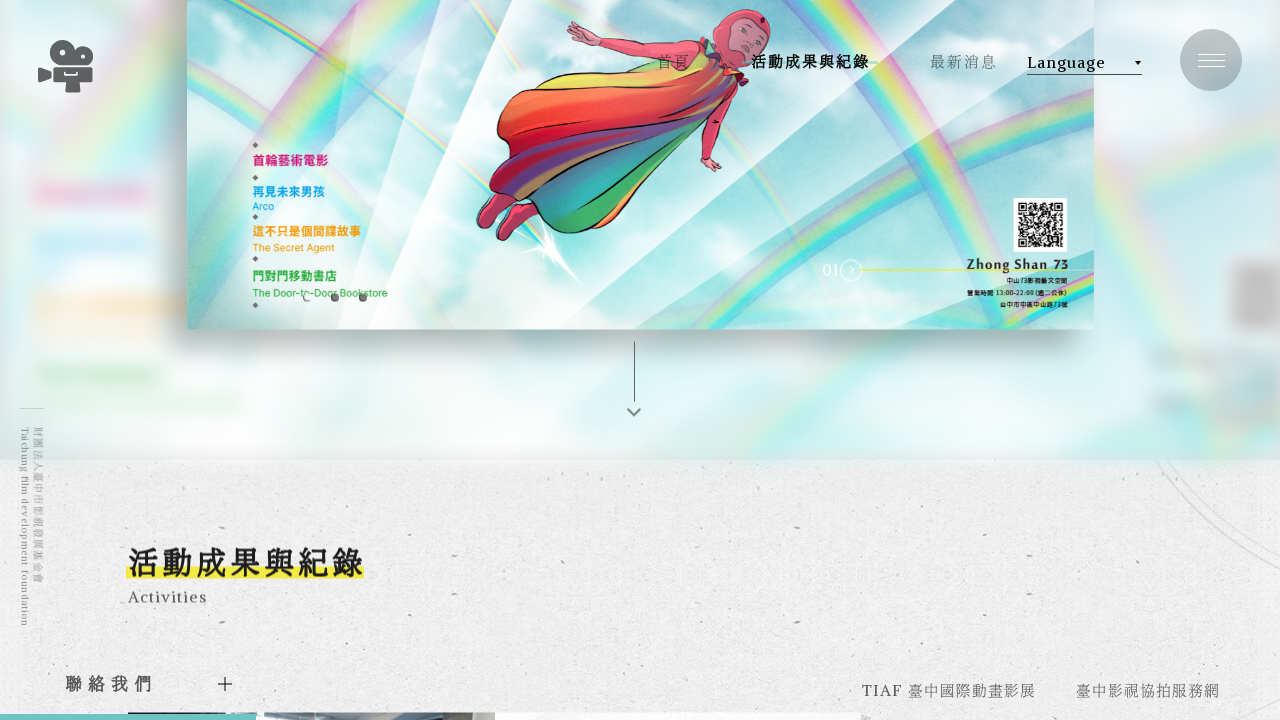

Scrolled down using mouse wheel (2nd scroll)
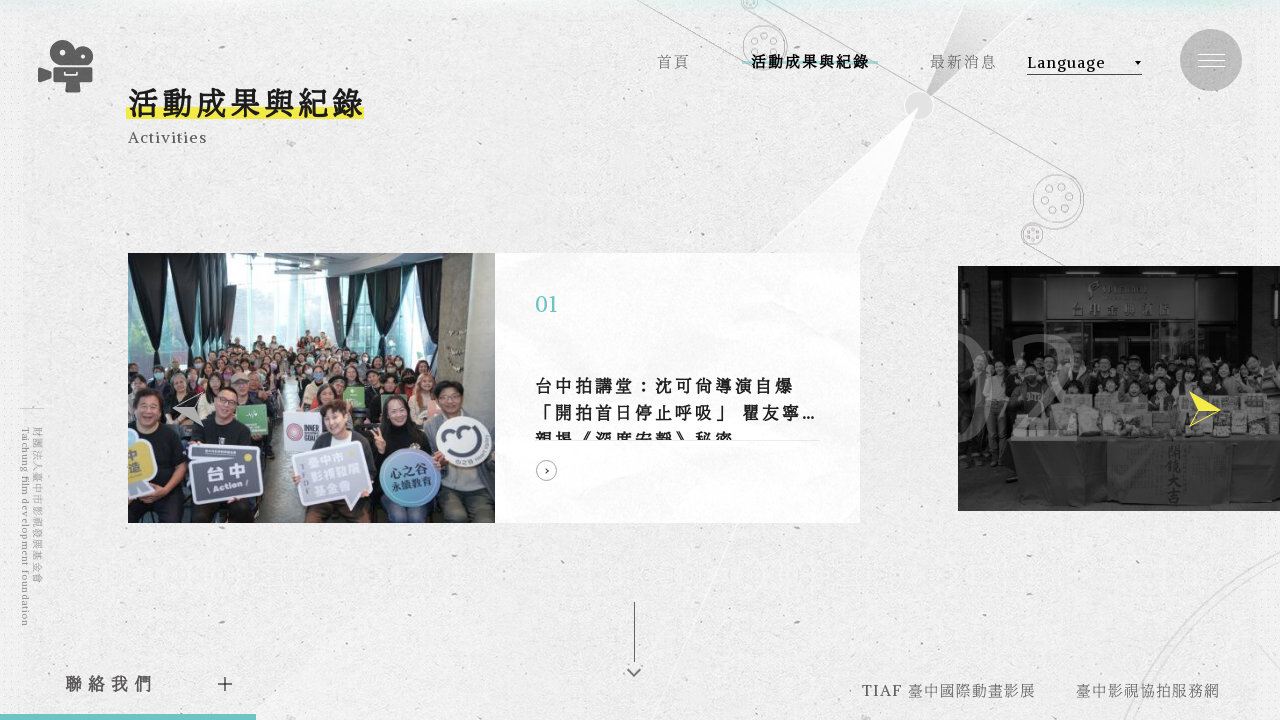

Scrolled down using mouse wheel (3rd scroll)
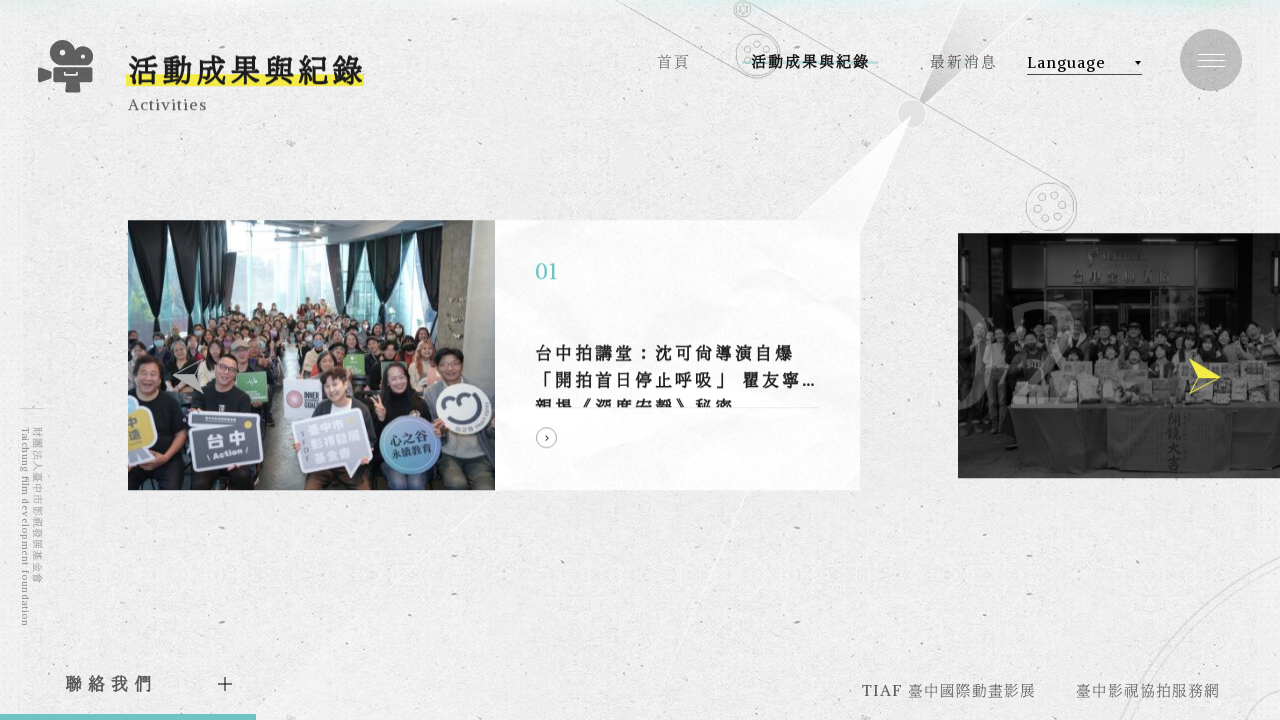

Pressed ArrowDown key to scroll page again
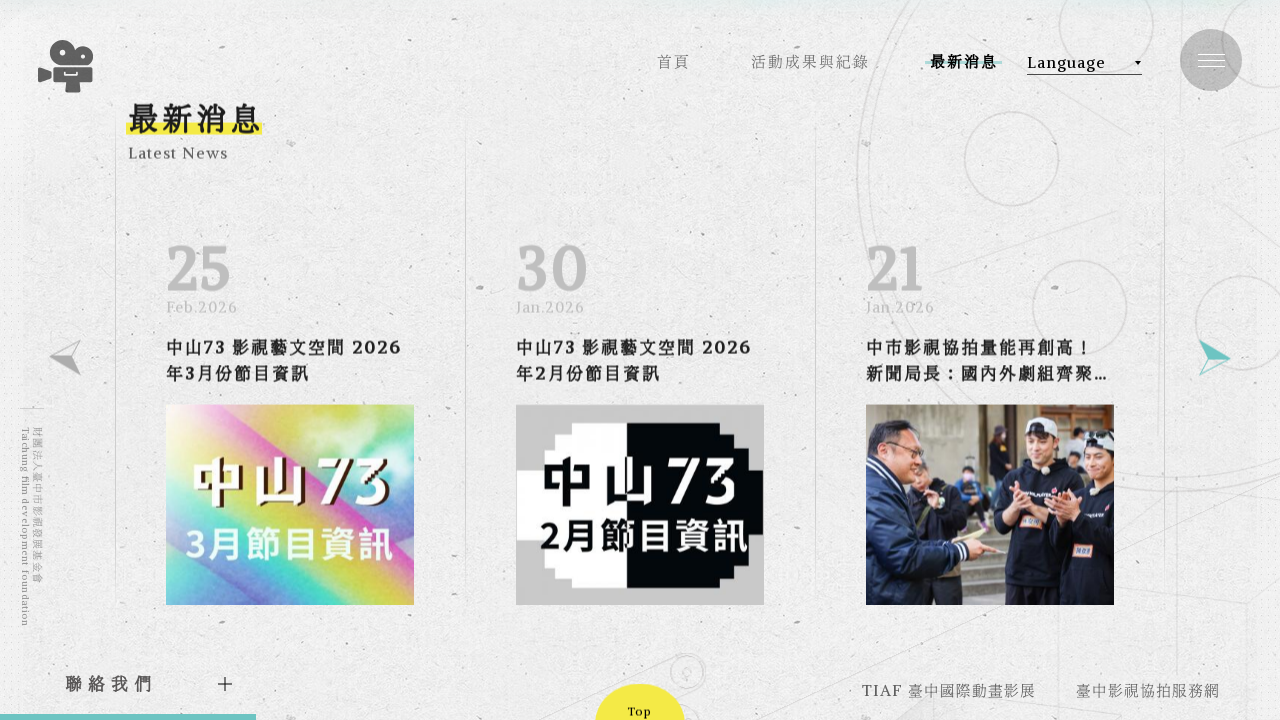

Scrolled down using mouse wheel (4th scroll)
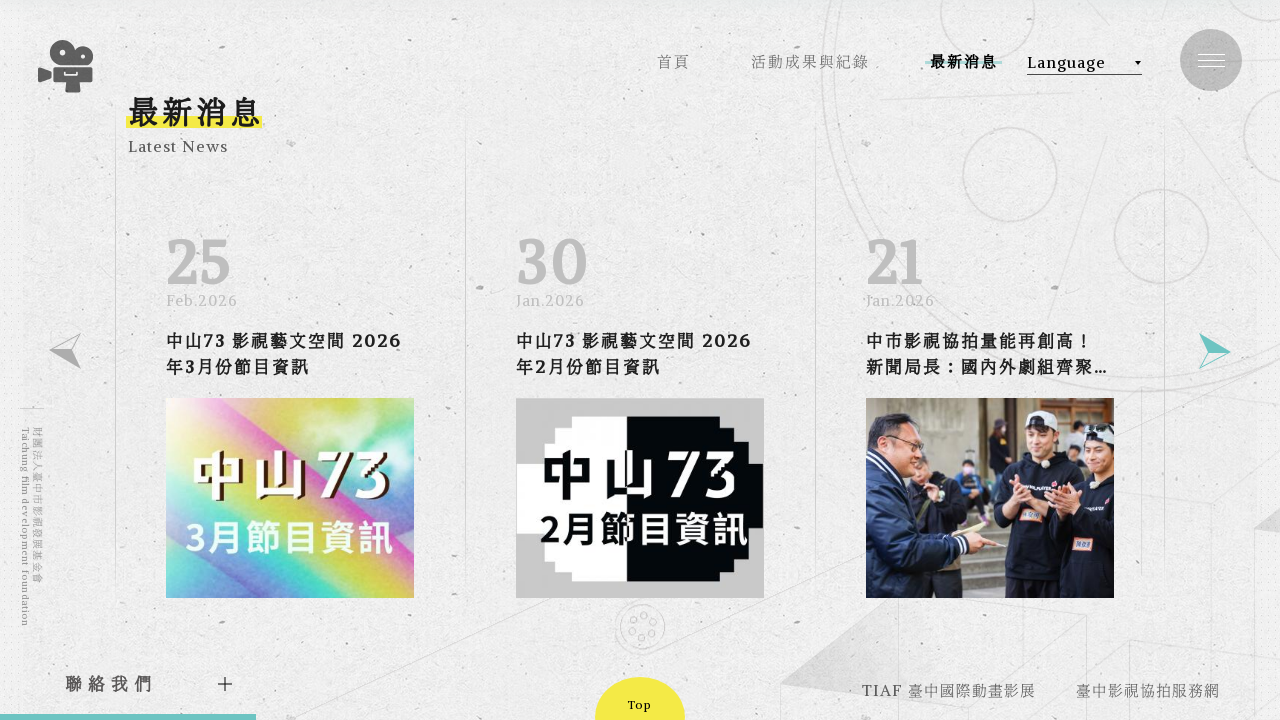

Scrolled down using mouse wheel (5th scroll)
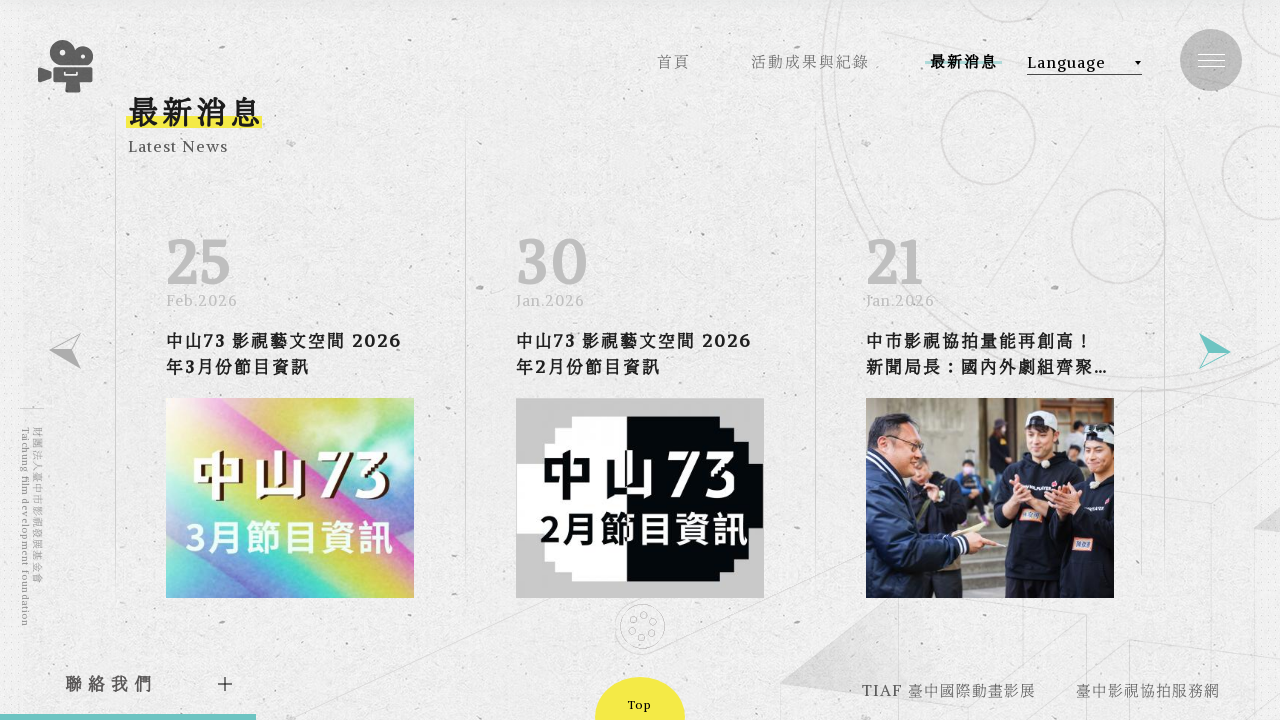

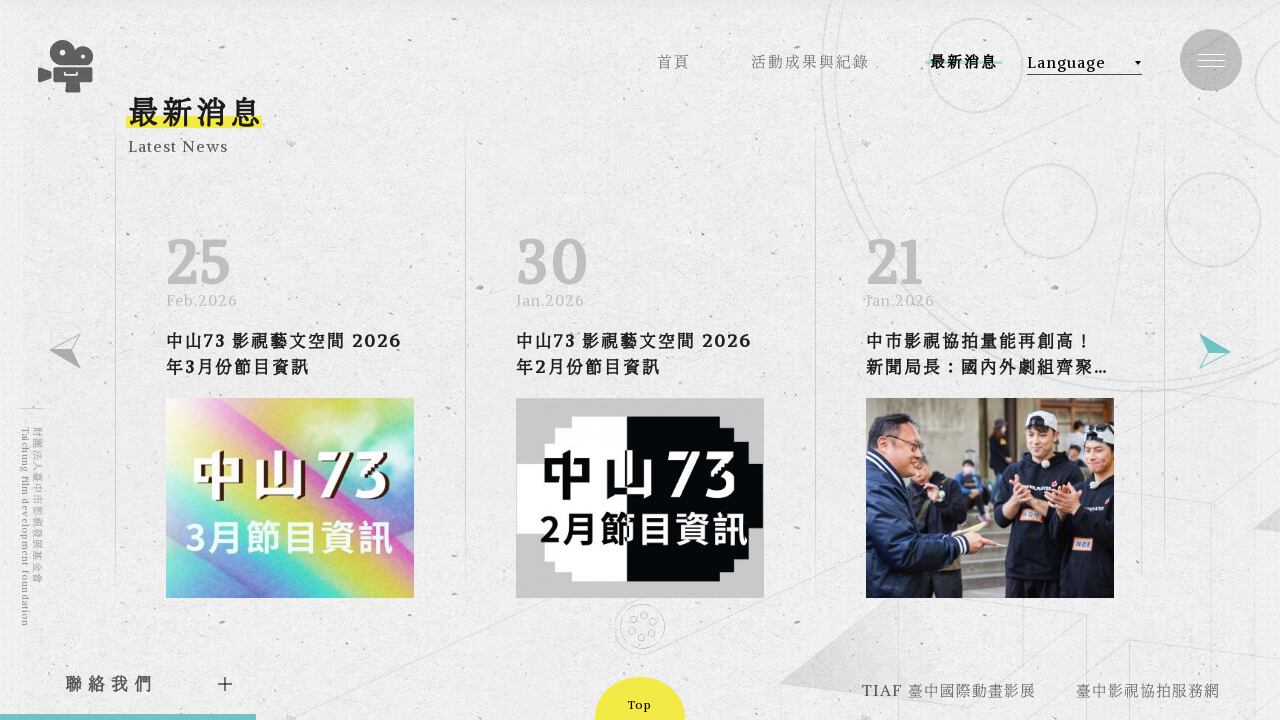